Tests a puzzle page by clicking the "give up" button and verifying that answer links and hide answers button appear

Starting URL: https://playground.learnqa.ru/puzzle/triangle

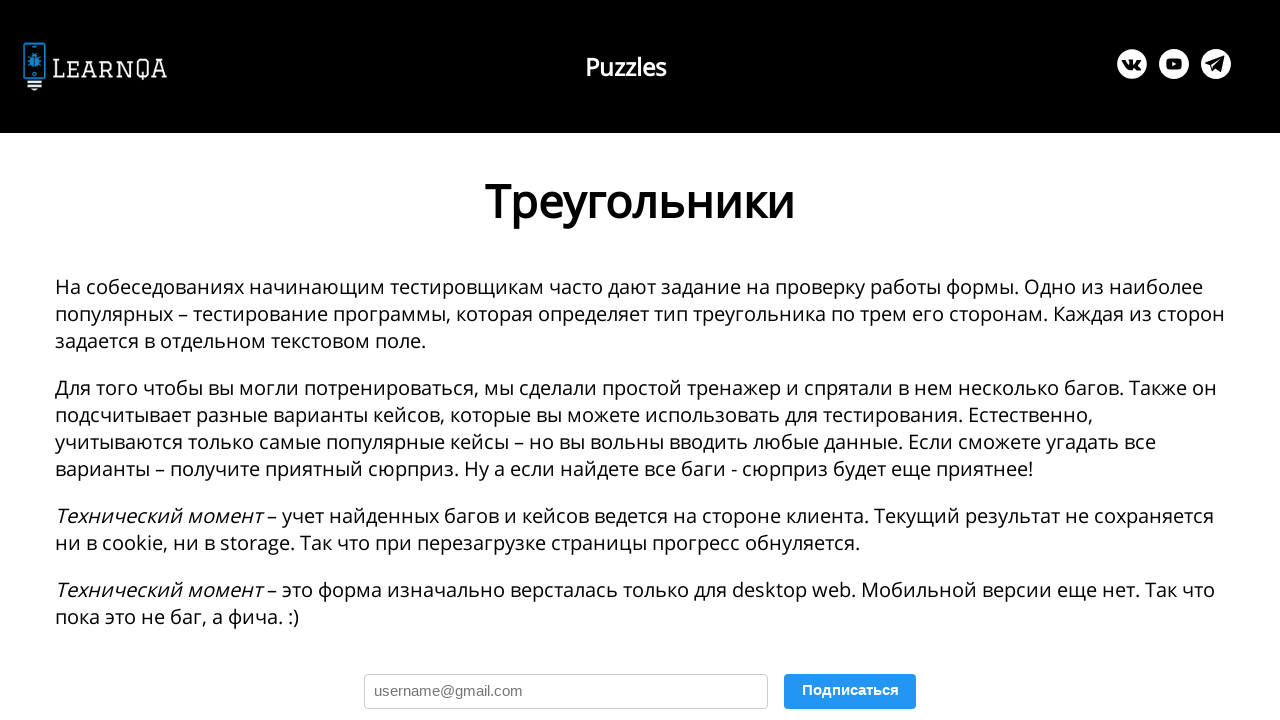

Clicked 'I give up' button at (343, 360) on xpath=//button[text()='Я сдаюсь']
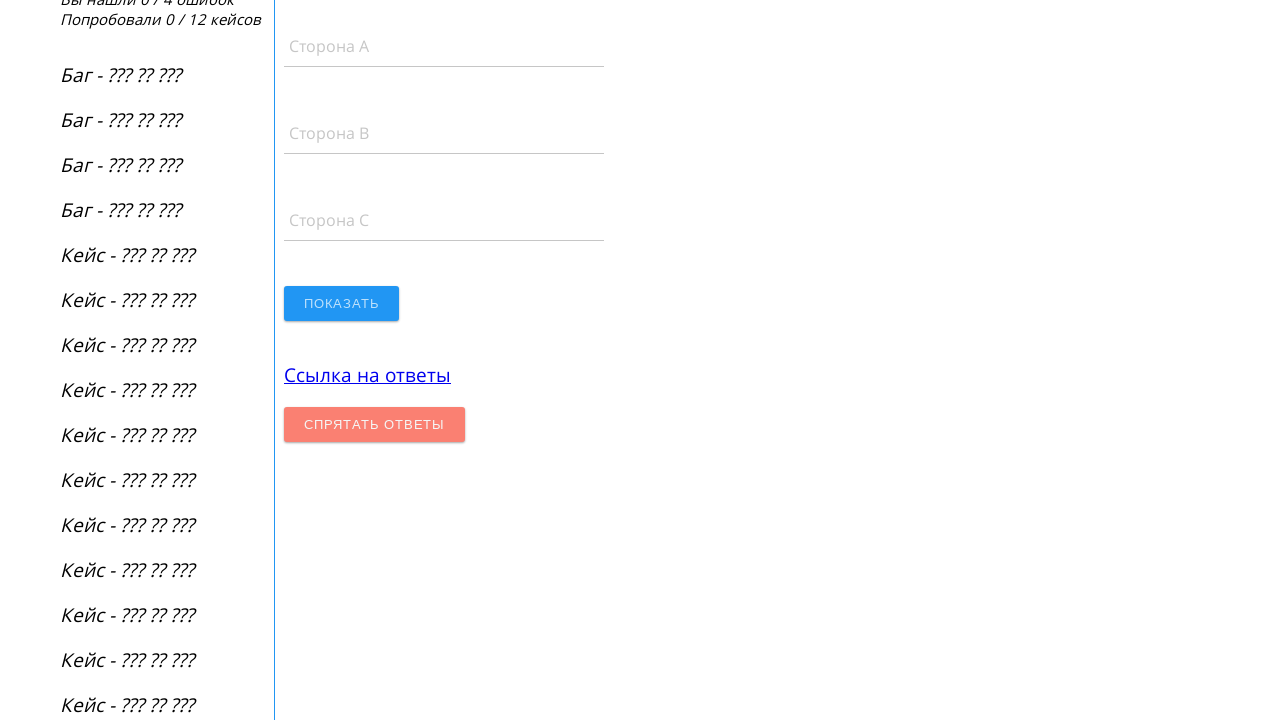

Answer link appeared on the page
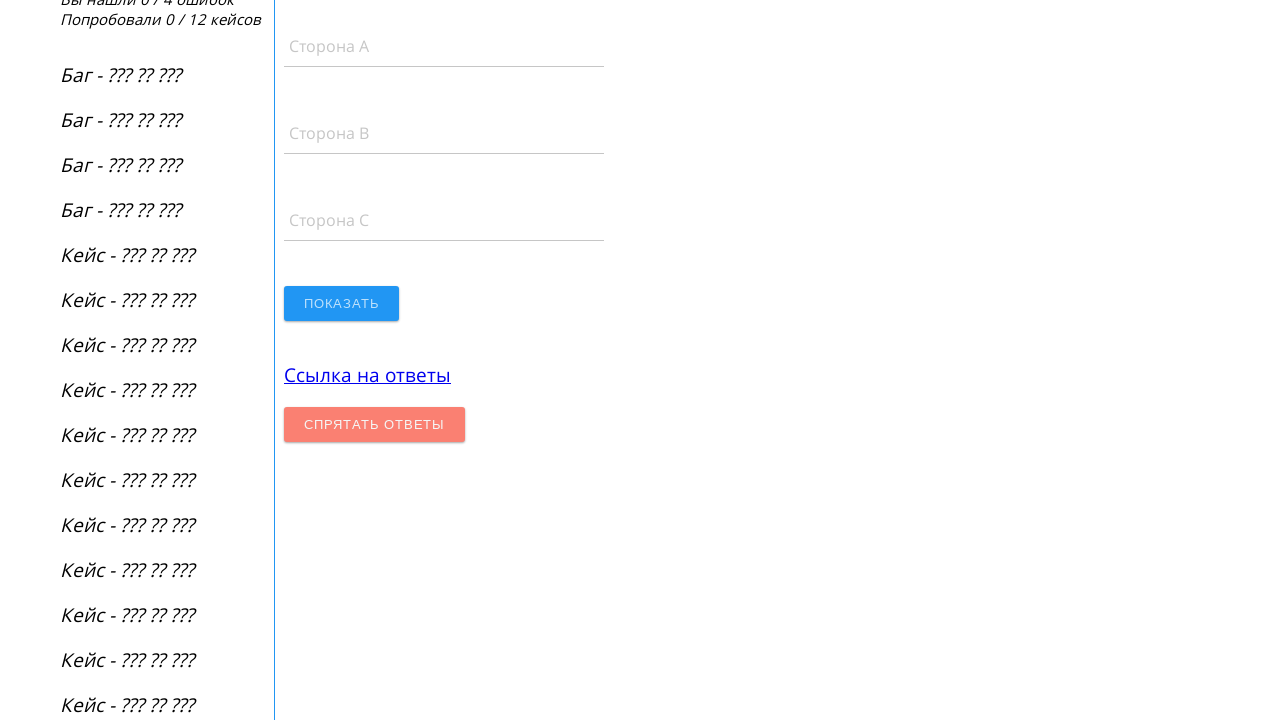

Hide answers button appeared on the page
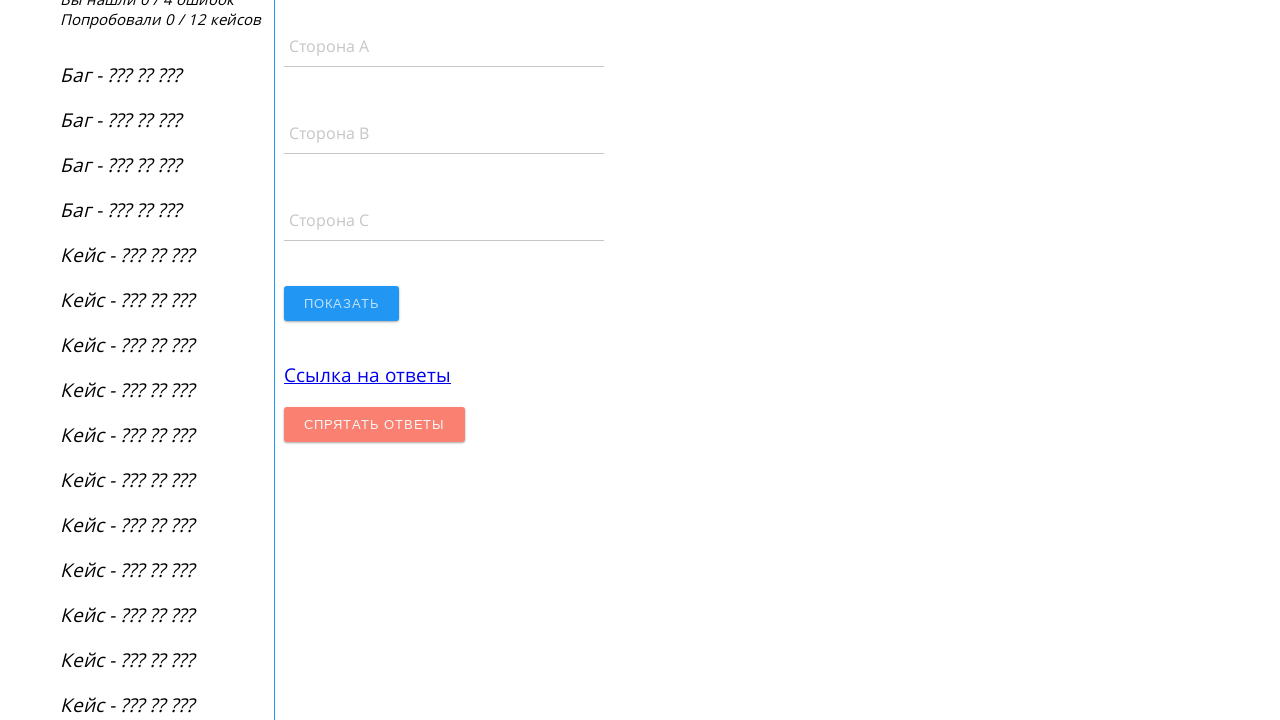

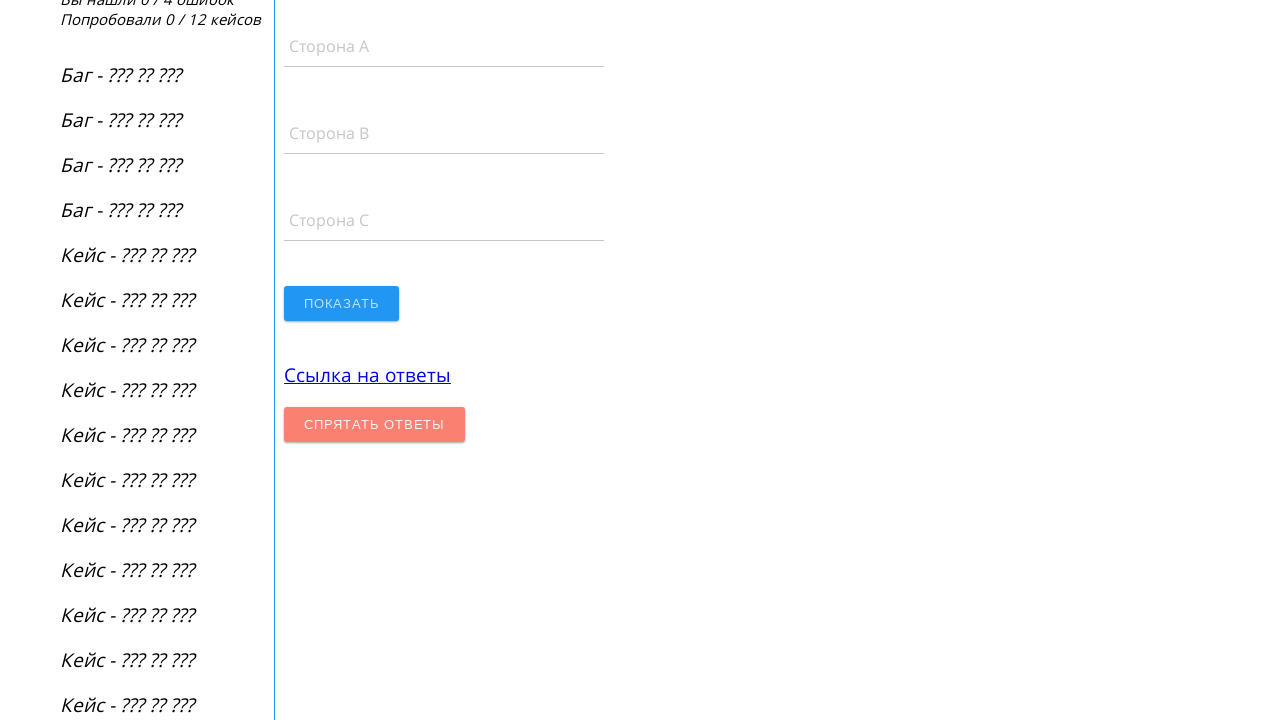